Tests user registration using Playwright's built-in label selectors and role selectors to fill the registration form.

Starting URL: https://ecommerce-playground.lambdatest.io/index.php?route=account/register

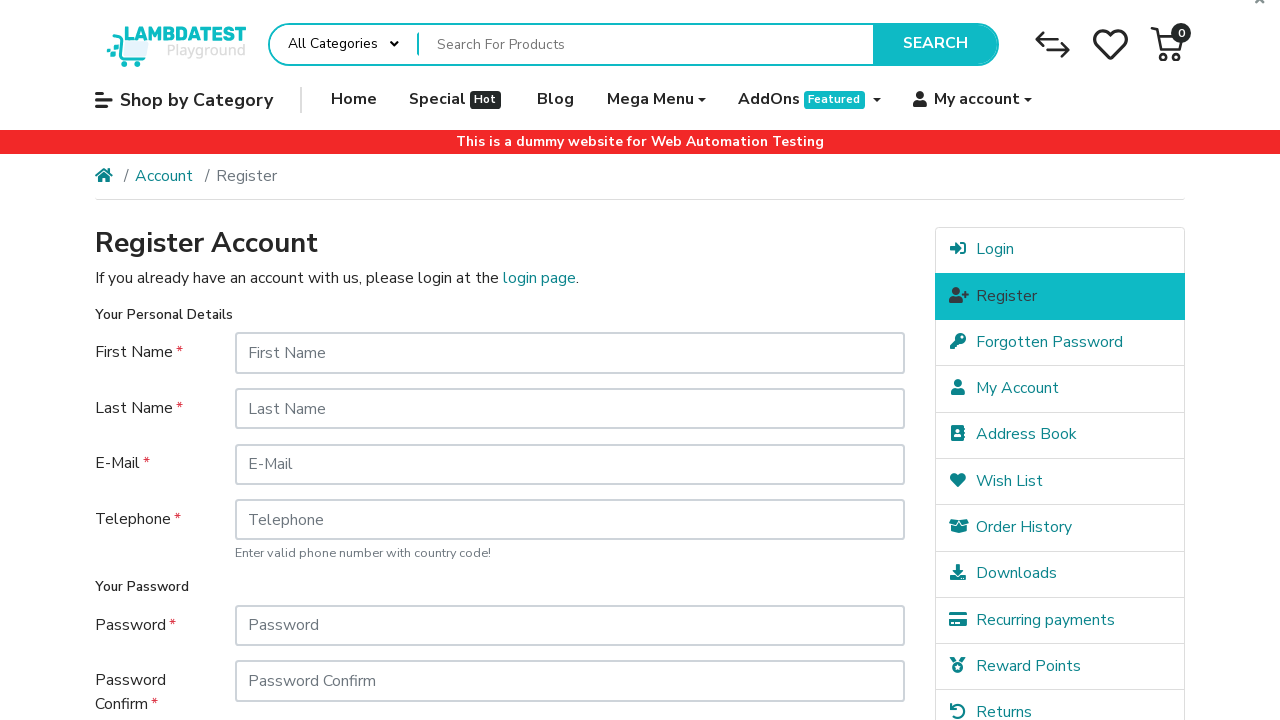

Filled First Name field with 'João' on internal:label="First Name"i
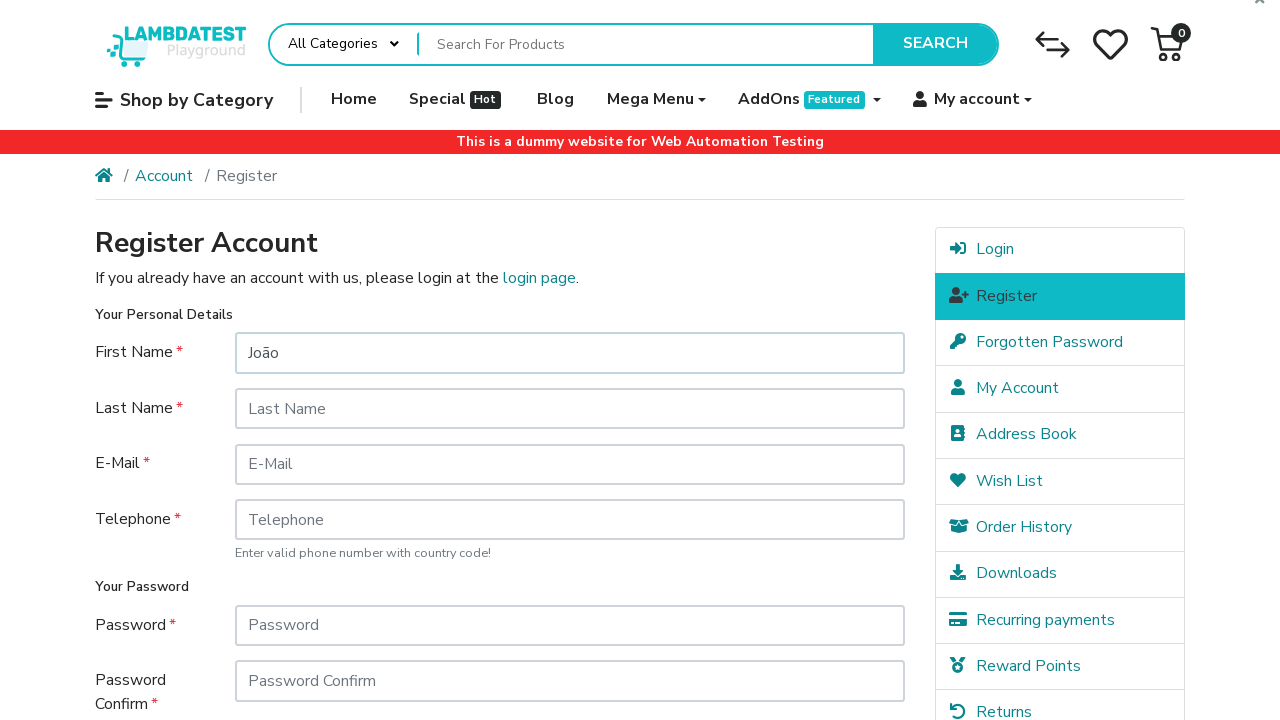

Filled Last Name field with 'Souza' on internal:label="Last Name"i
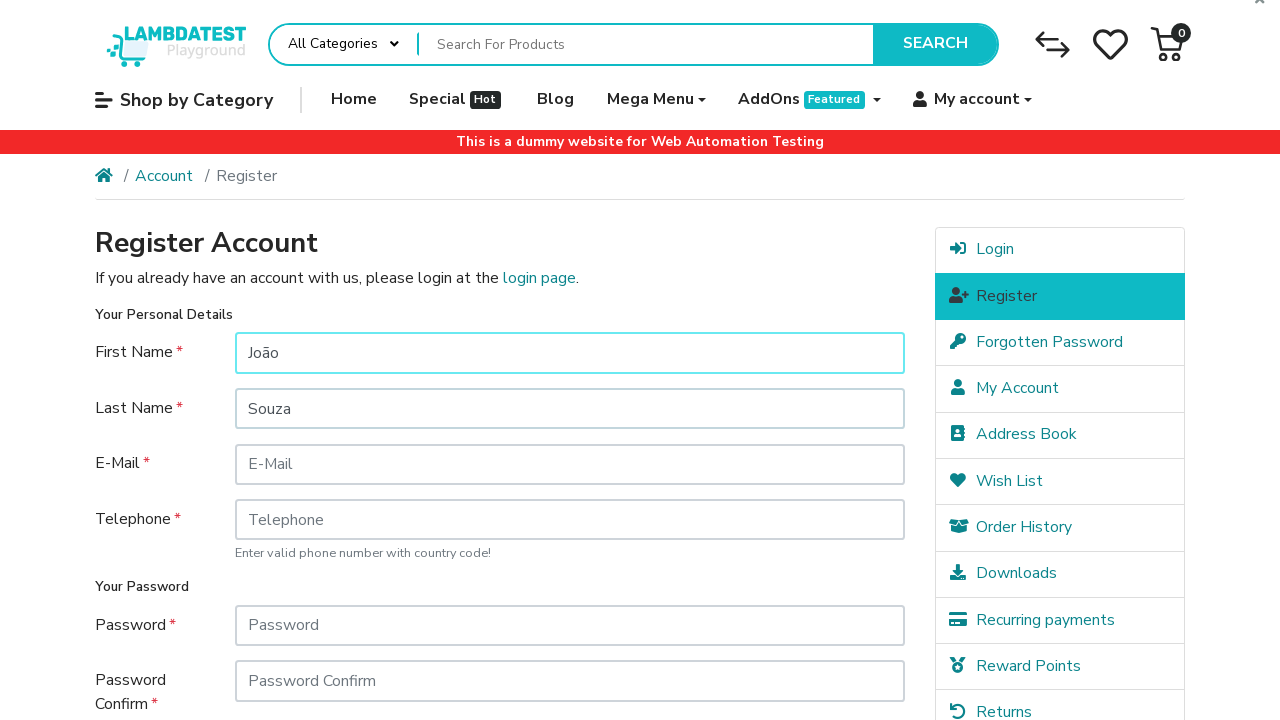

Filled E-Mail field with 'carlos.lima72@example.com' on internal:label="E-Mail"i
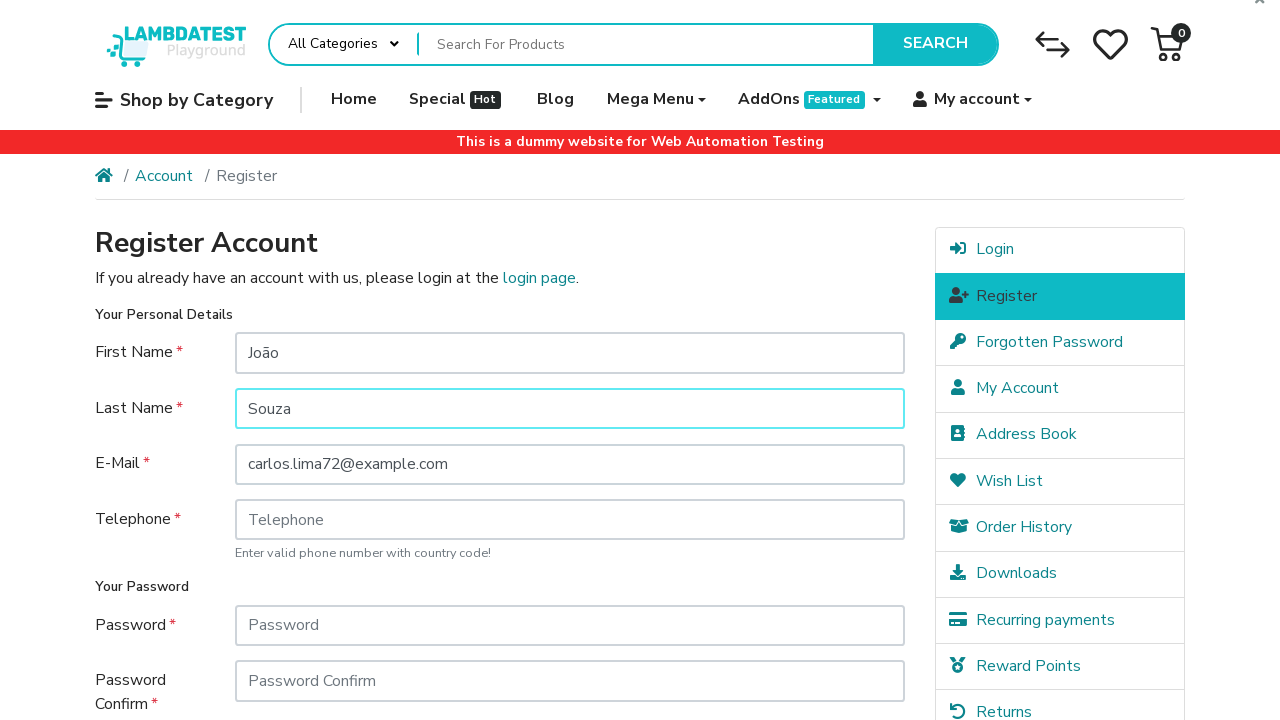

Filled Telephone field with '21999998888' on internal:label="Telephone"i
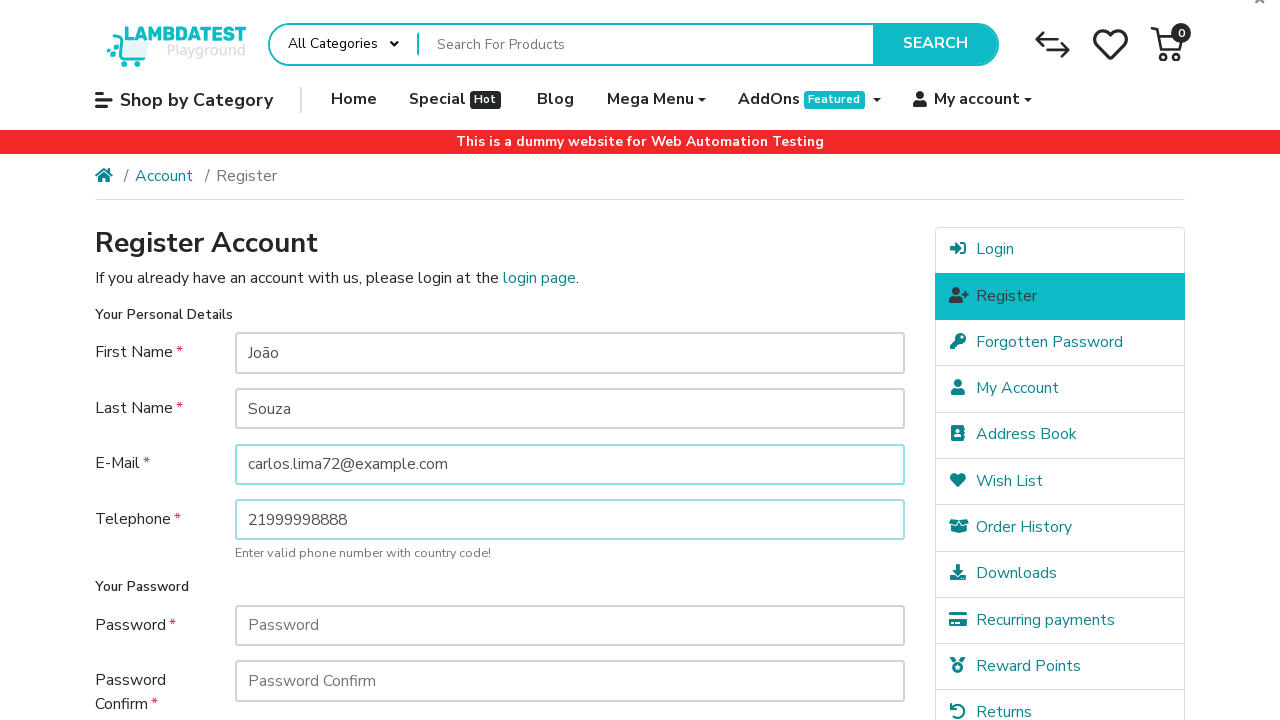

Filled password field with 'abc123' on [id=input-password]
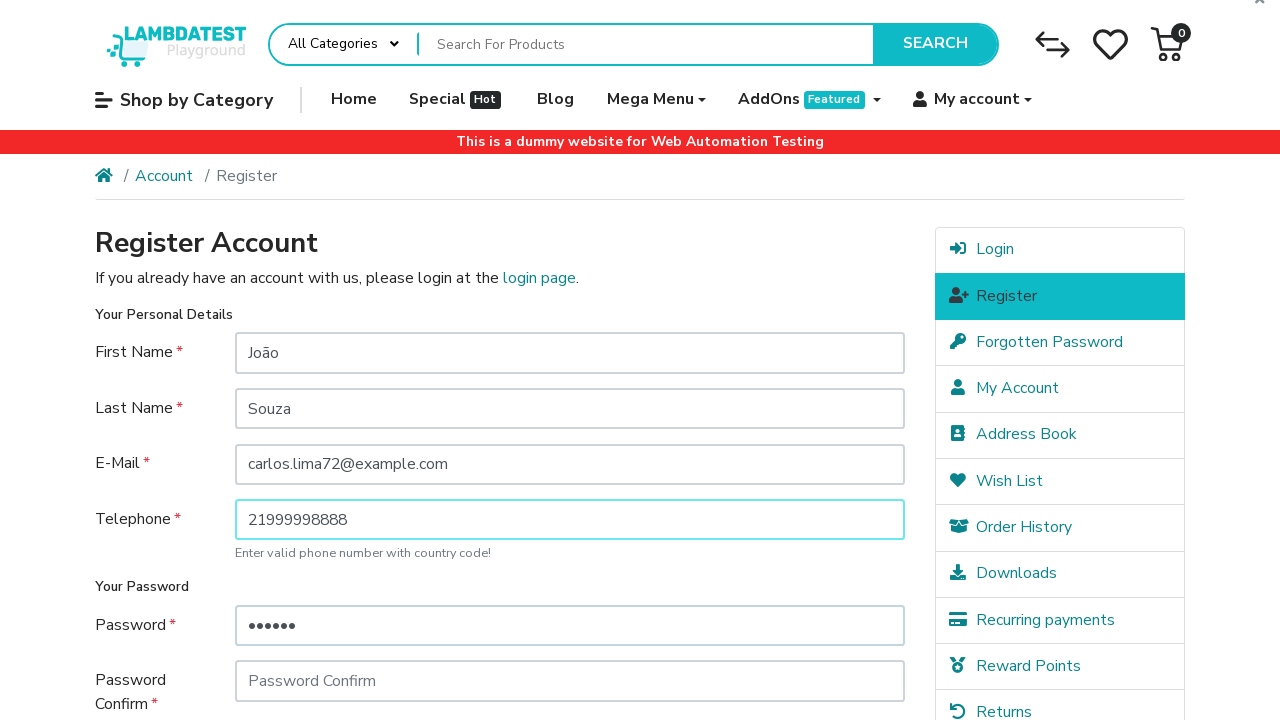

Filled password confirmation field with 'abc123' on [id=input-confirm]
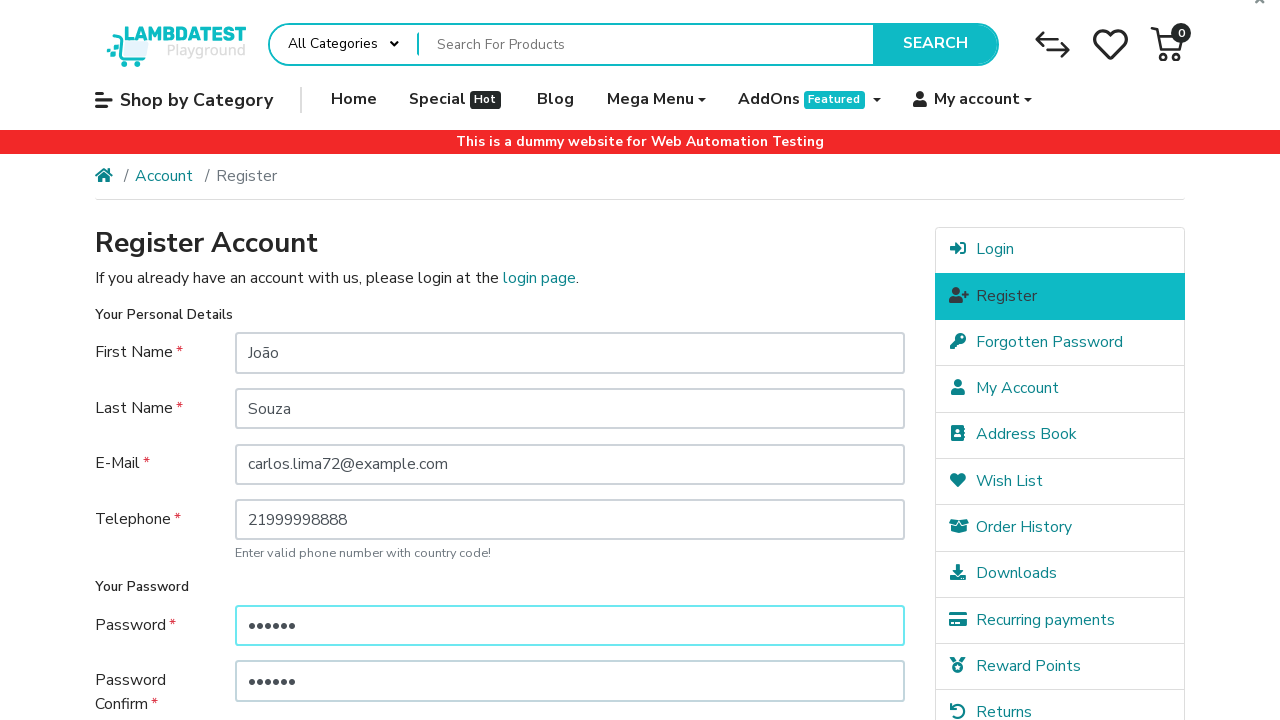

Checked newsletter subscription checkbox at (274, 514) on xpath=//label[@for="input-newsletter-yes"]
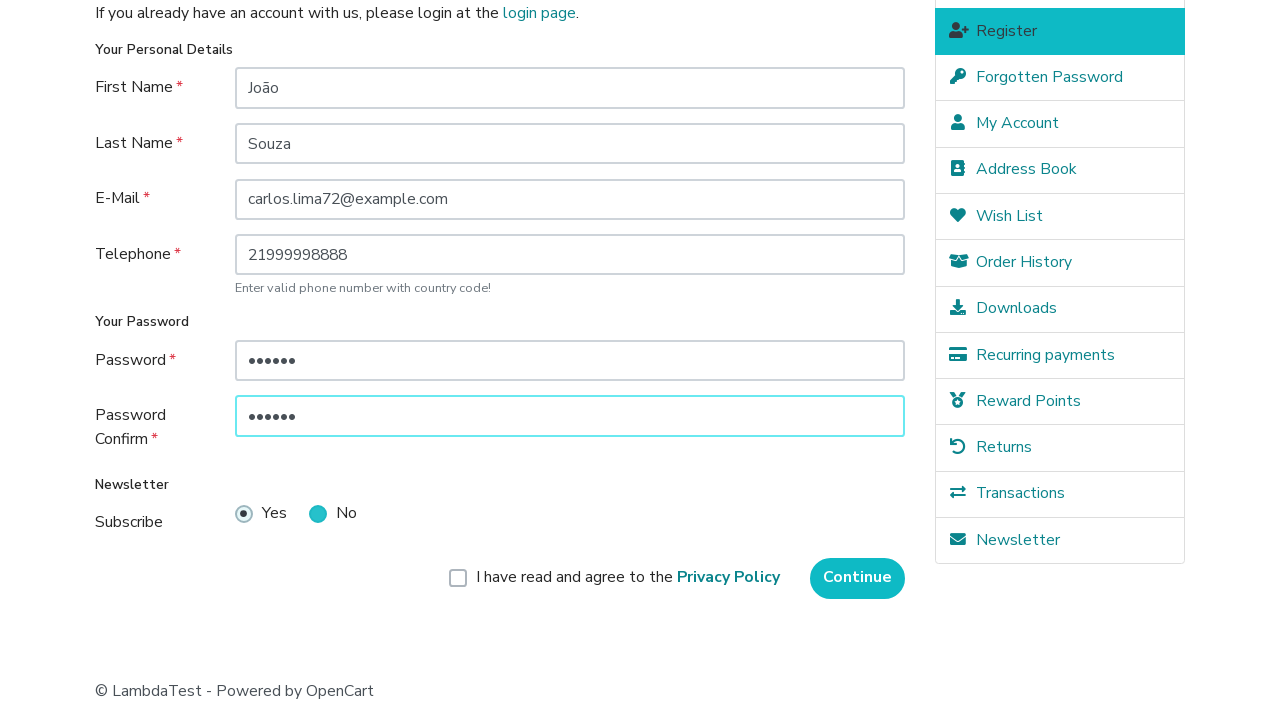

Checked terms and conditions agreement checkbox at (628, 578) on xpath=//label[@for="input-agree"]
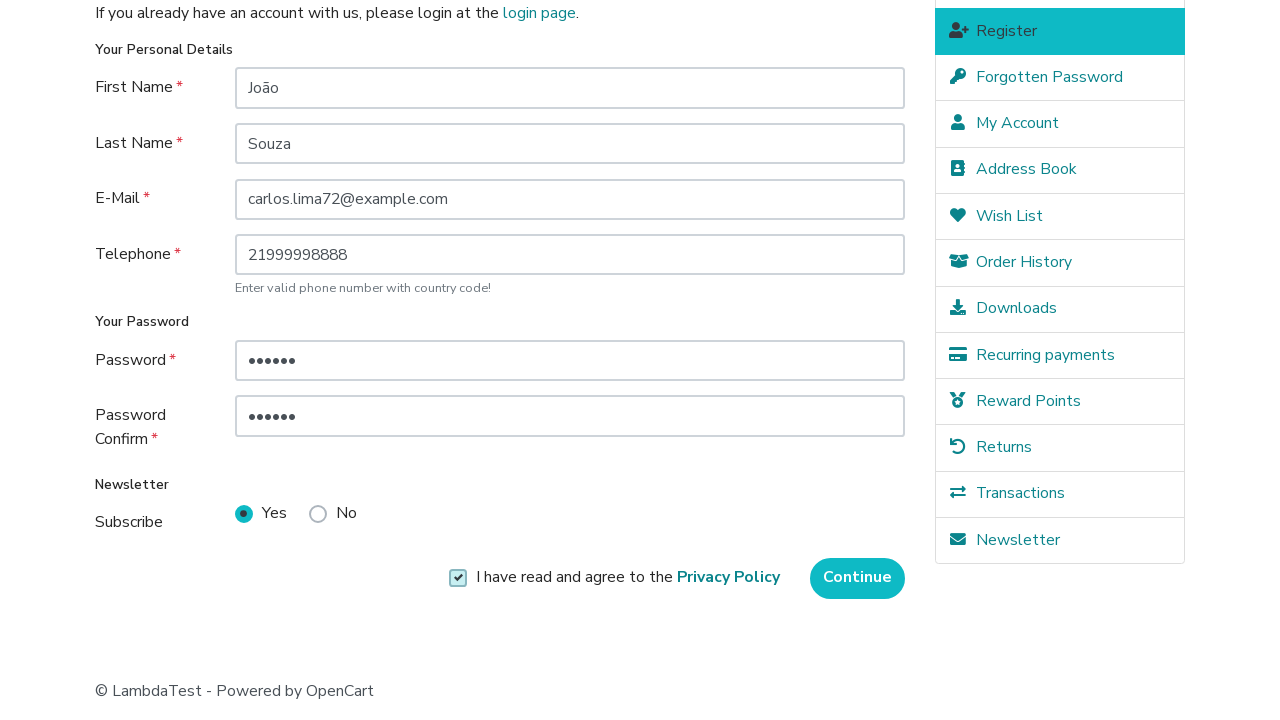

Clicked Continue button to submit registration form at (858, 578) on internal:role=button[name="Continue"i]
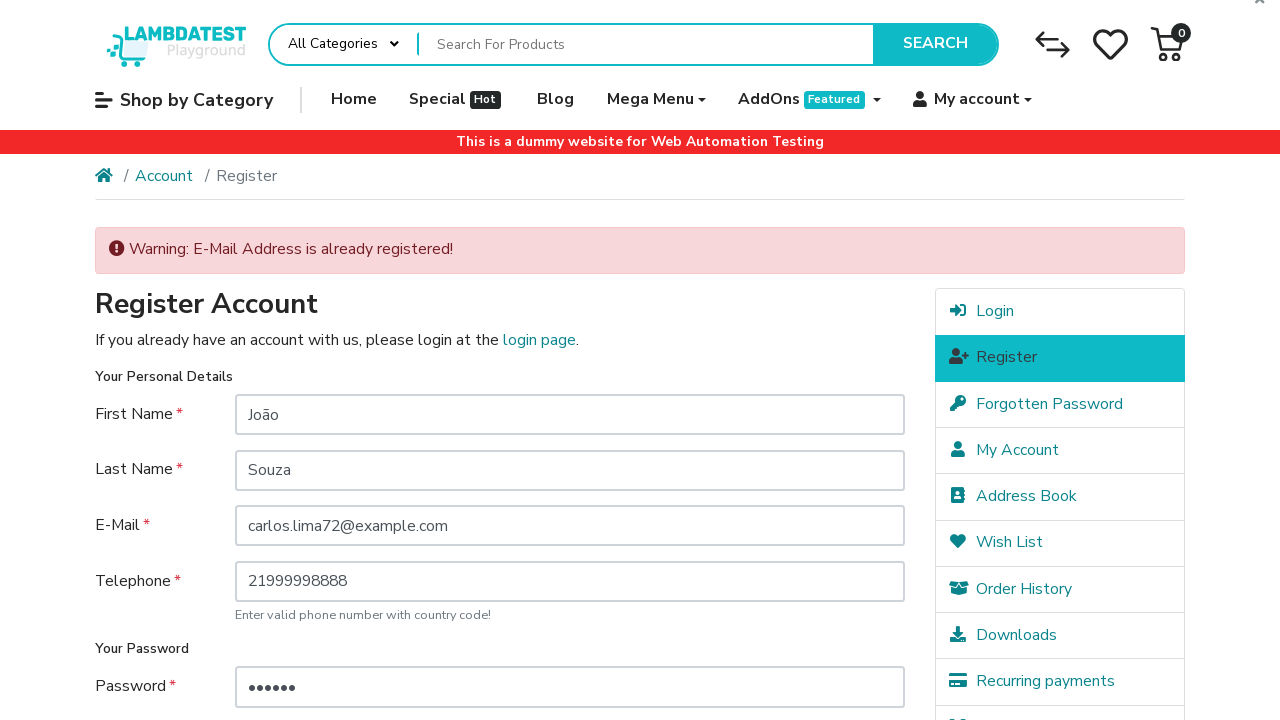

Page loaded successfully after registration submission
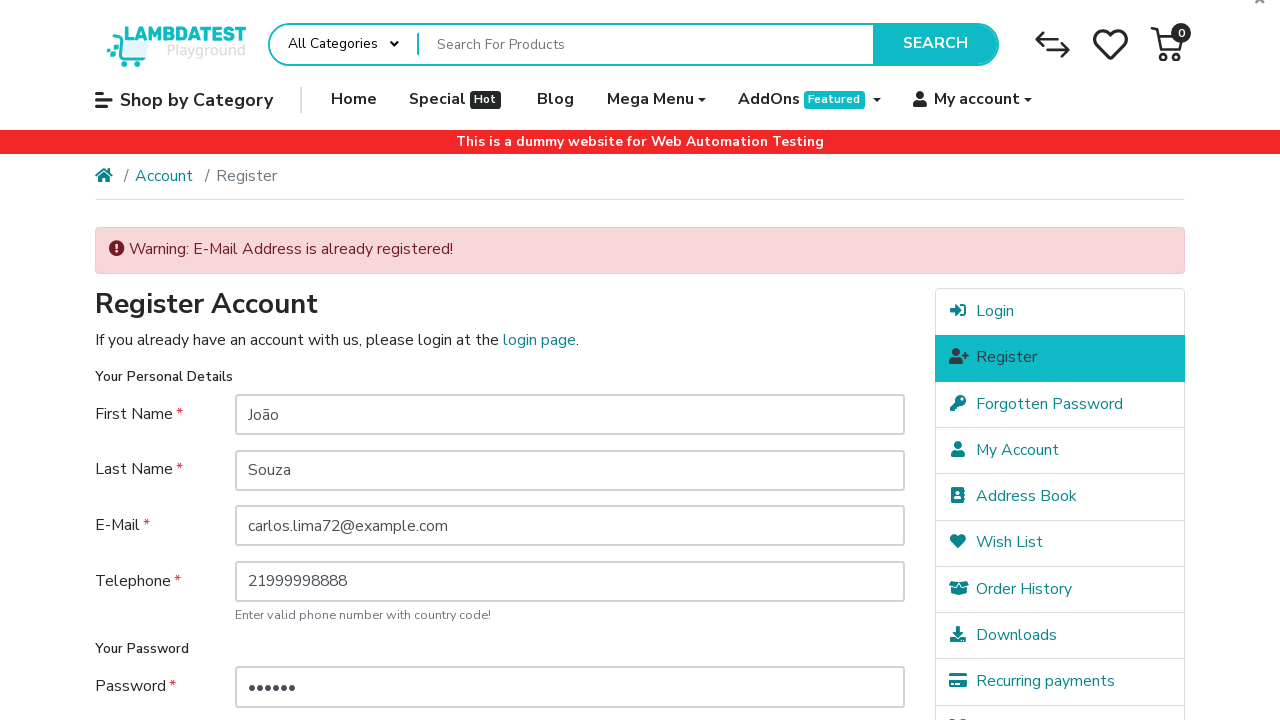

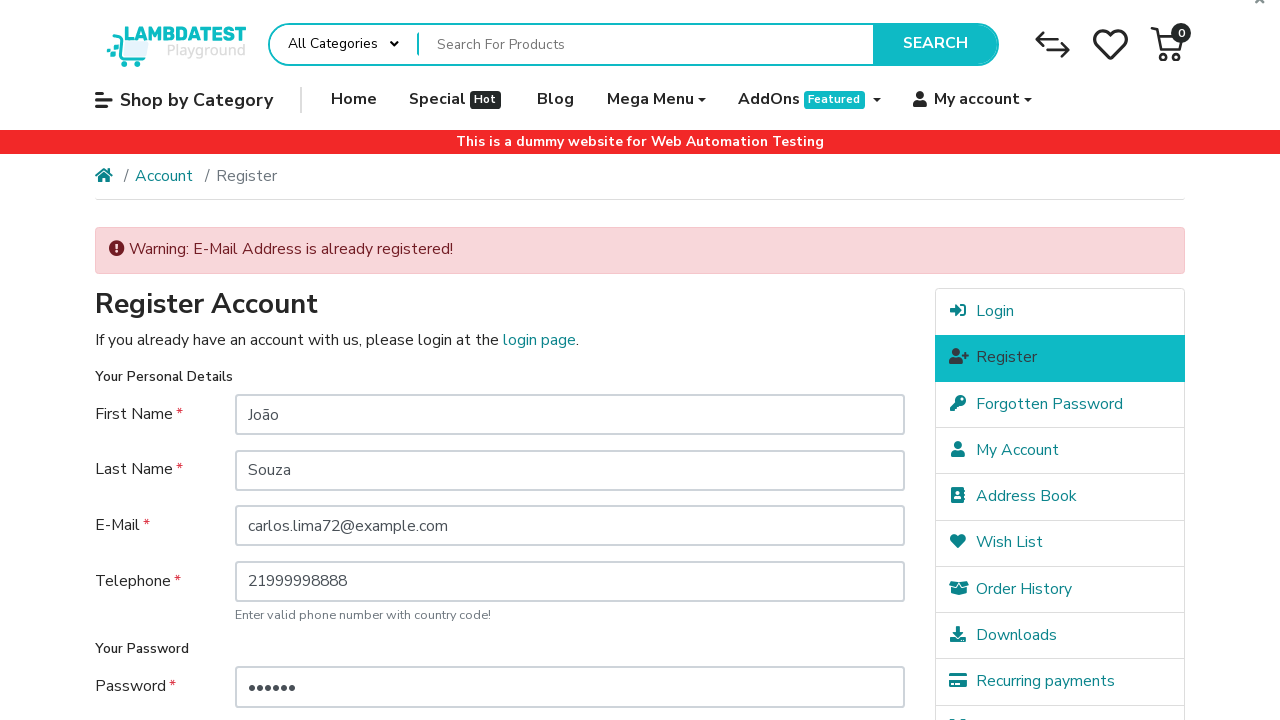